Sets a value to an input field, replacing any existing content

Starting URL: http://guinea-pig.webdriver.io/

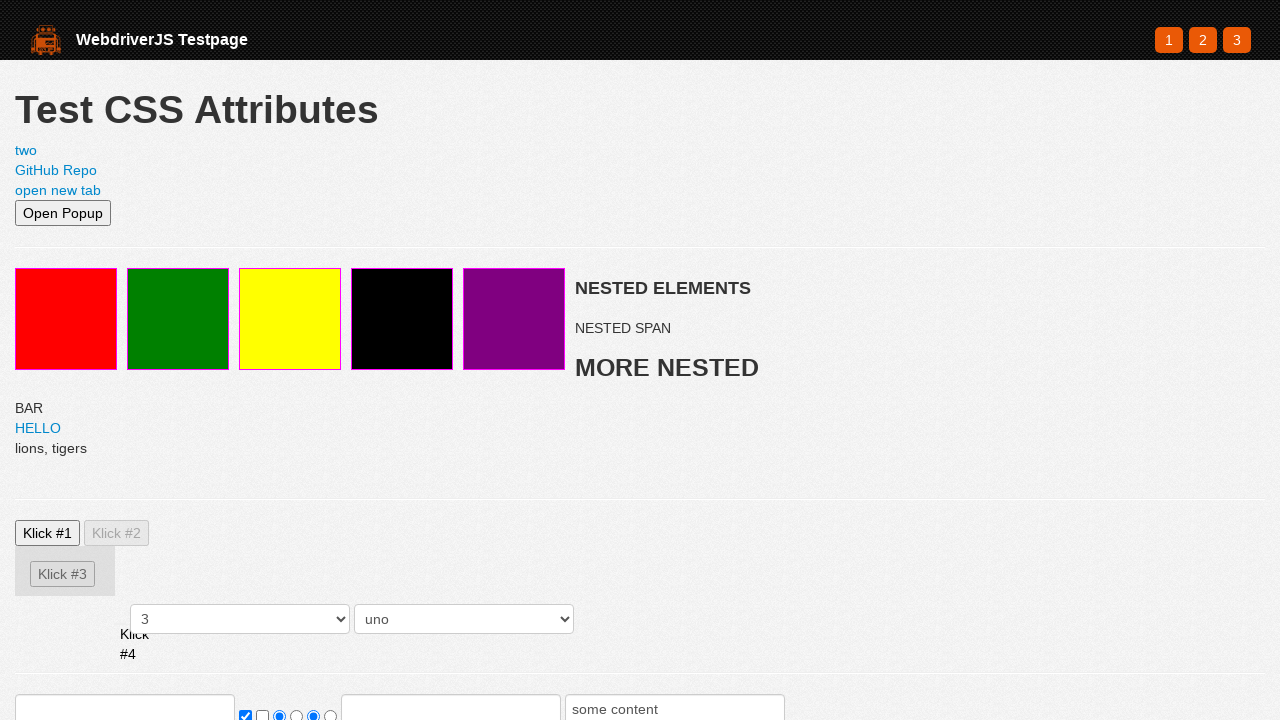

Filled input field with 'bc', replacing any existing content on //html/body/section/form/input[1]
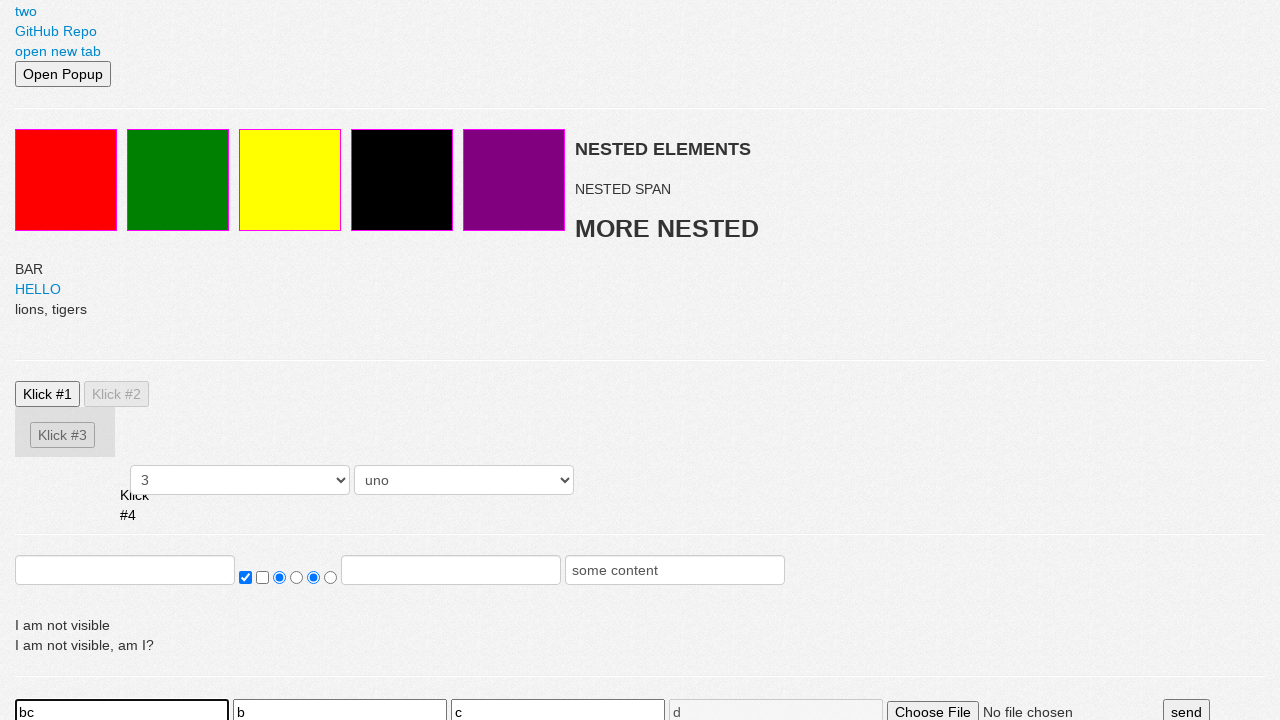

Verified that input field contains 'bc'
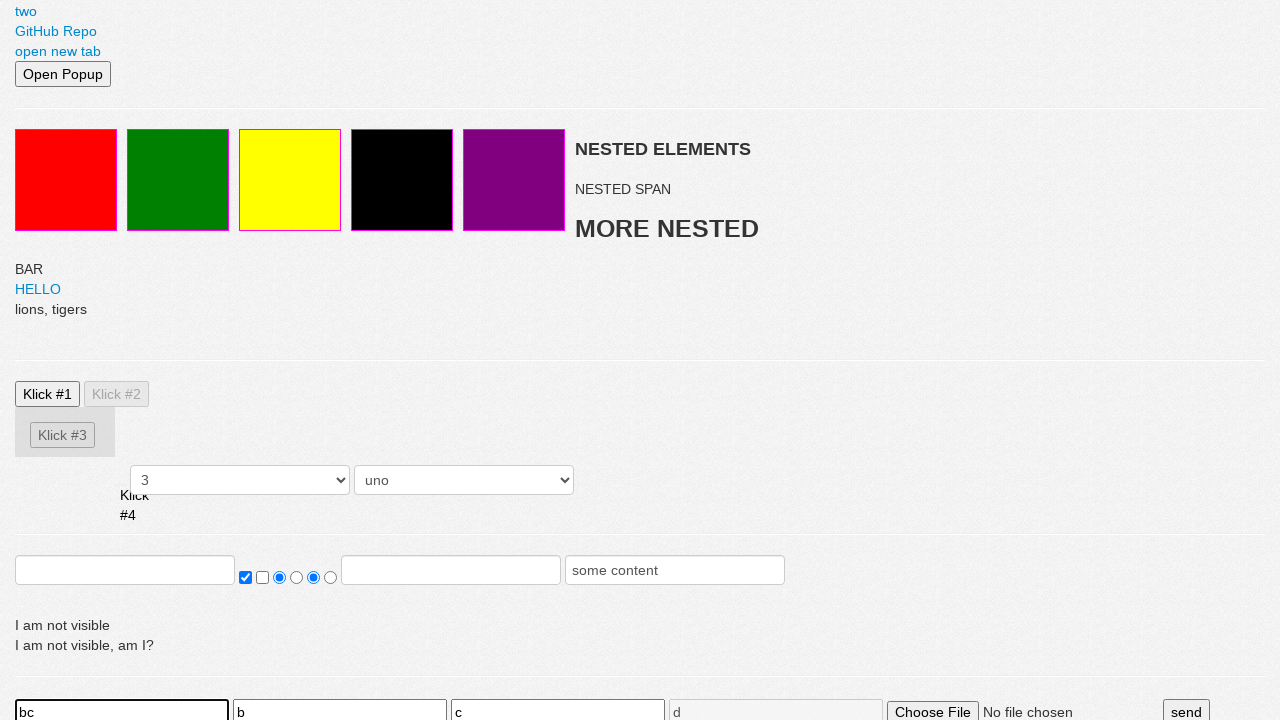

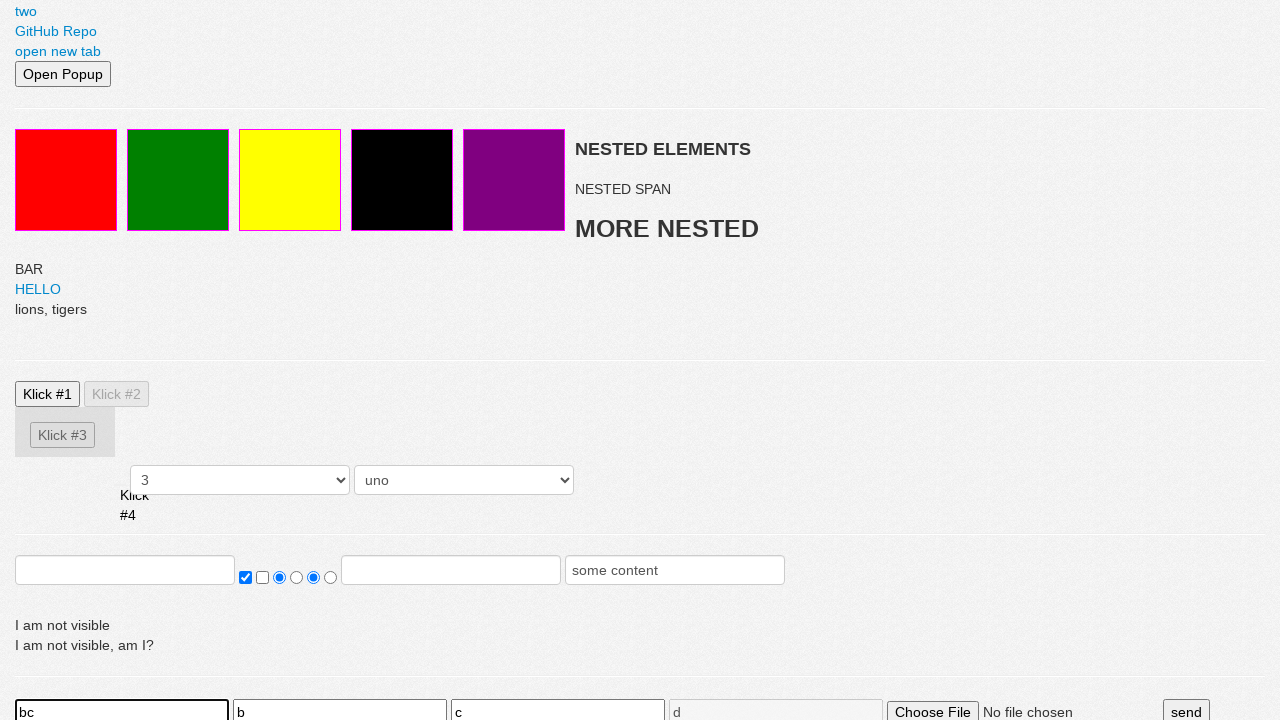